Tests JavaScript alert handling by clicking a button to trigger an alert, accepting it, then reading a value from the page, calculating a mathematical result, and submitting the answer in a form.

Starting URL: http://suninjuly.github.io/alert_accept.html

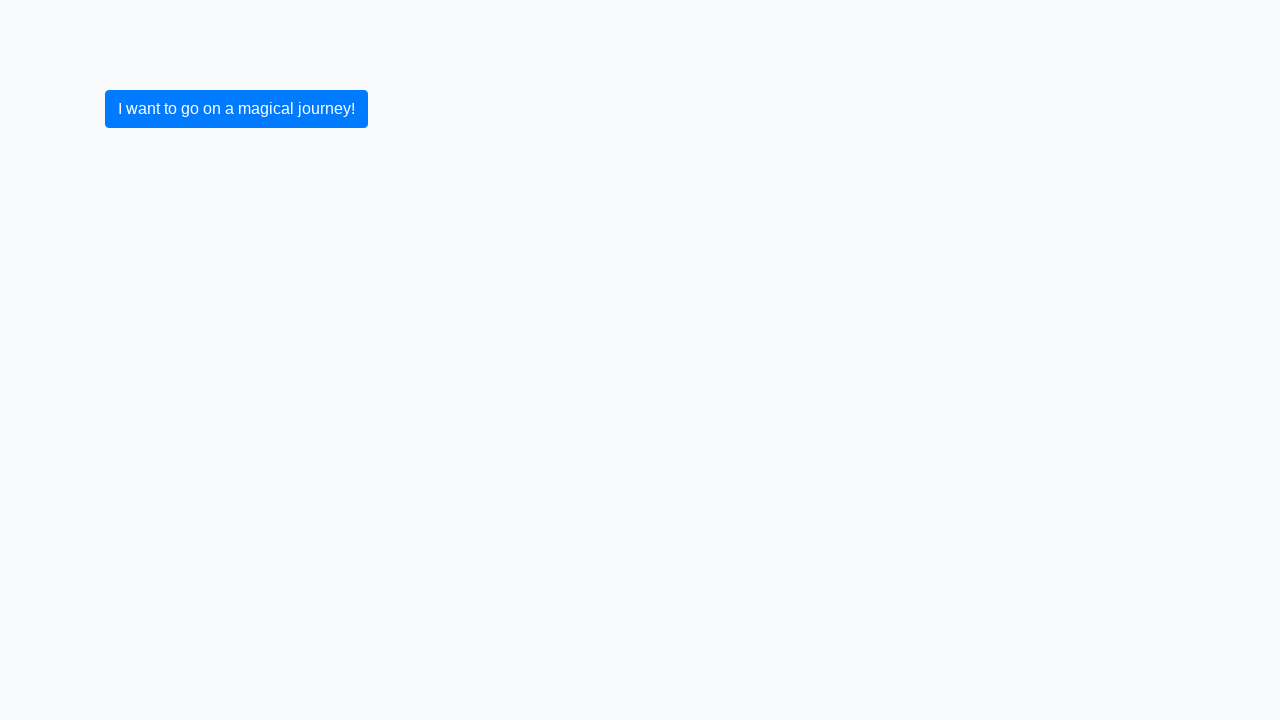

Set up dialog handler to accept JavaScript alerts
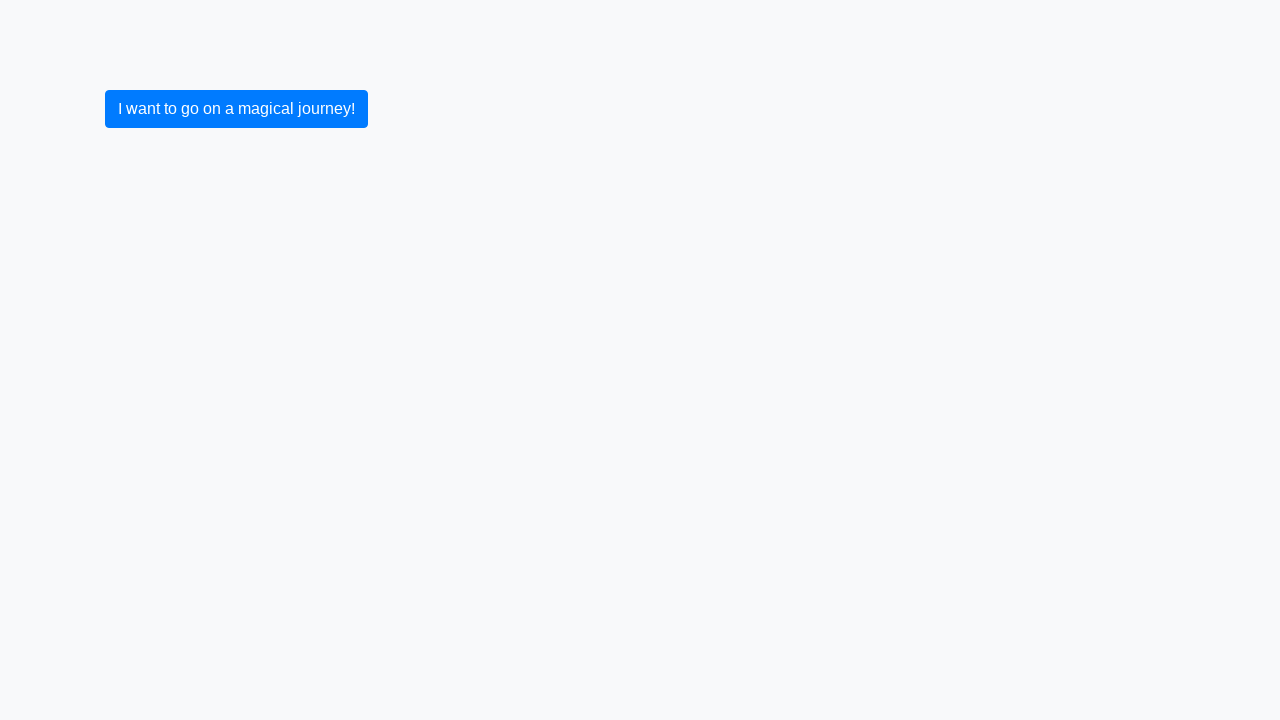

Clicked button to trigger JavaScript alert at (236, 109) on button.btn.btn-primary
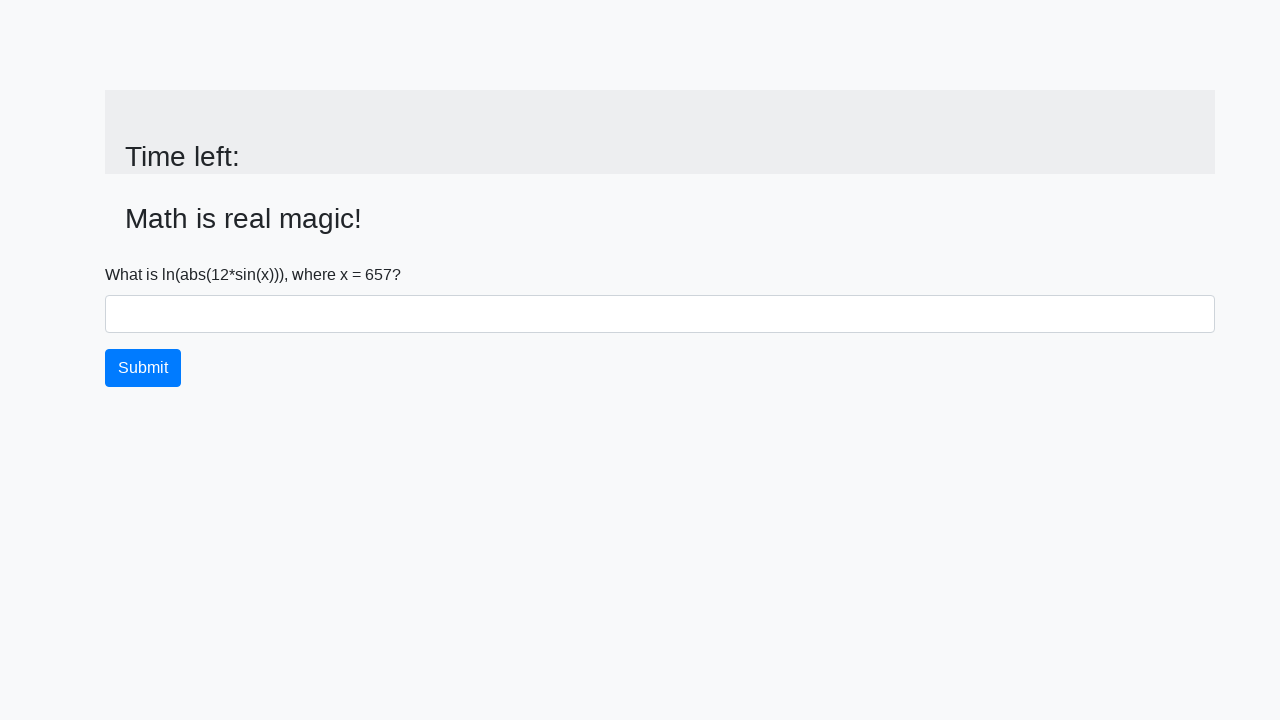

Alert was accepted and input value element appeared on page
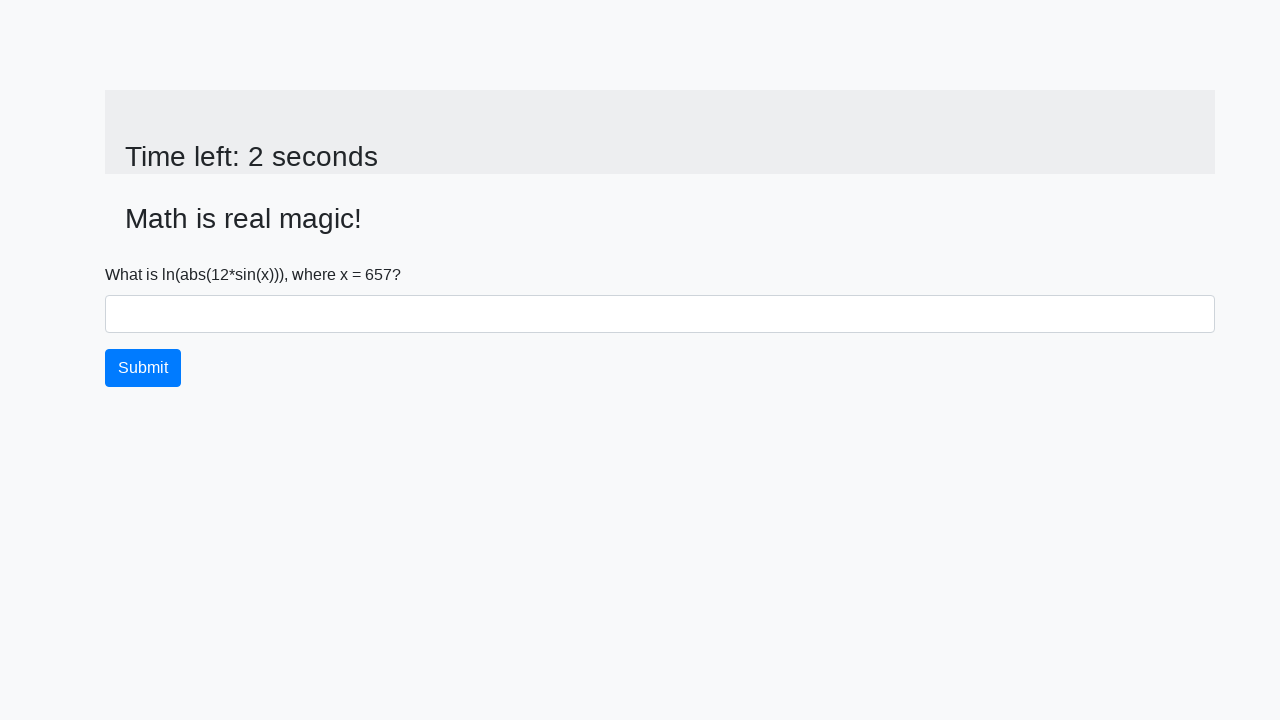

Retrieved value from page: 657
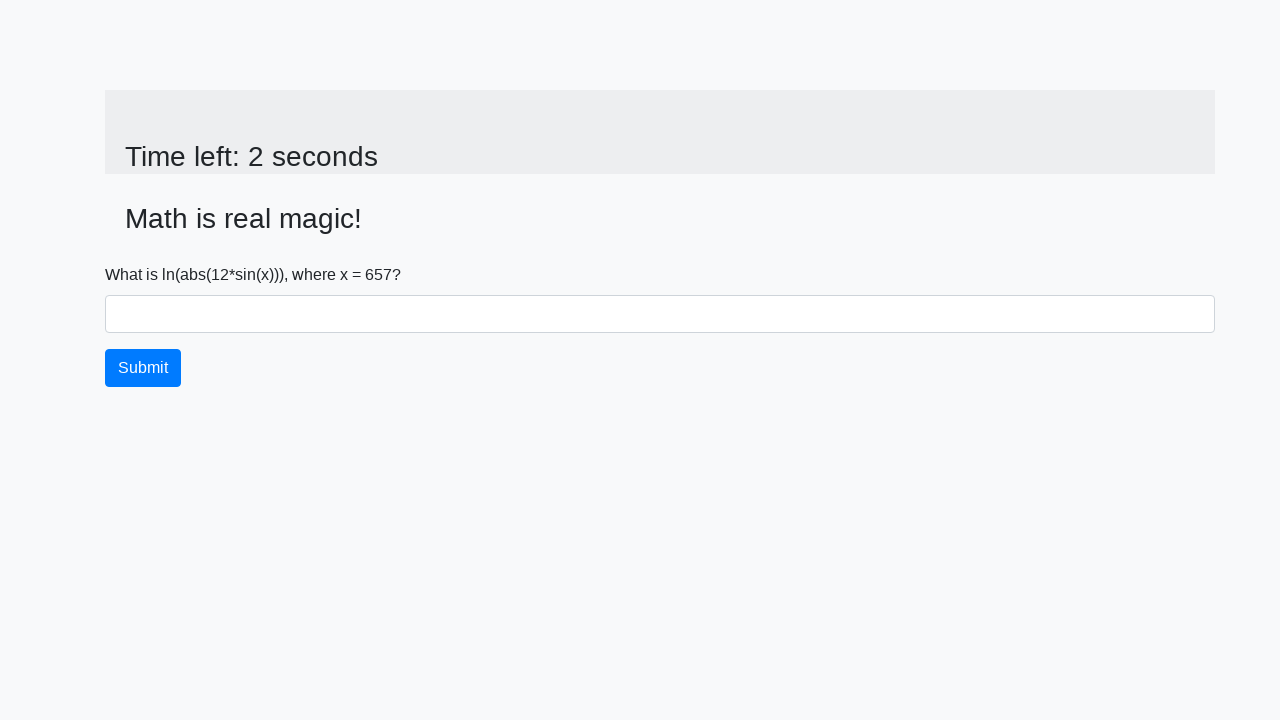

Calculated mathematical result: 1.5585163675762297
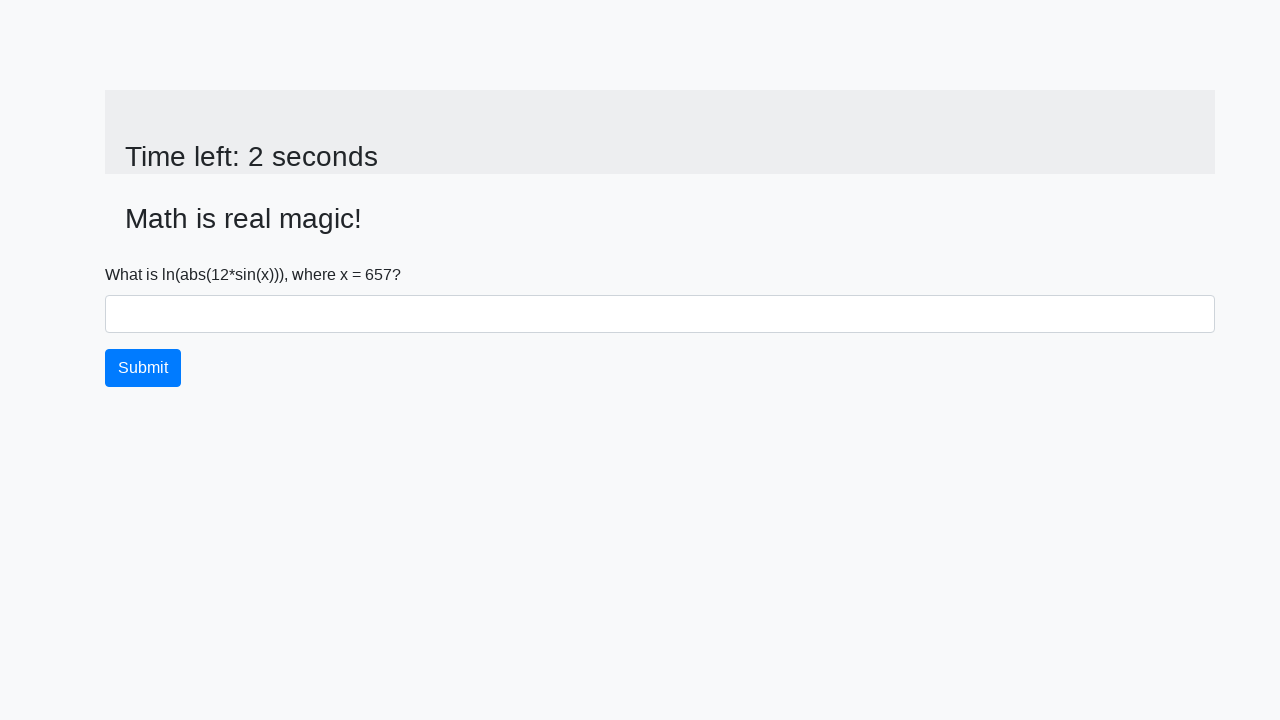

Filled answer field with calculated result on #answer
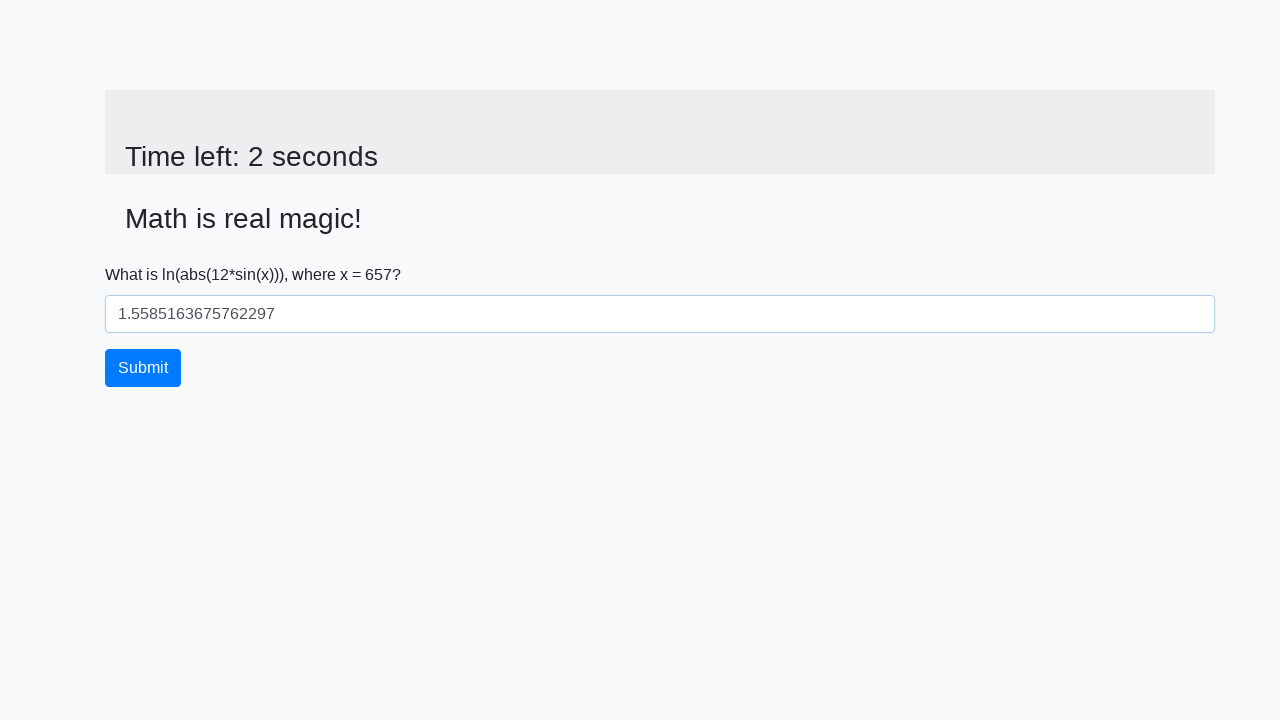

Clicked submit button to complete form at (143, 368) on button.btn.btn-primary
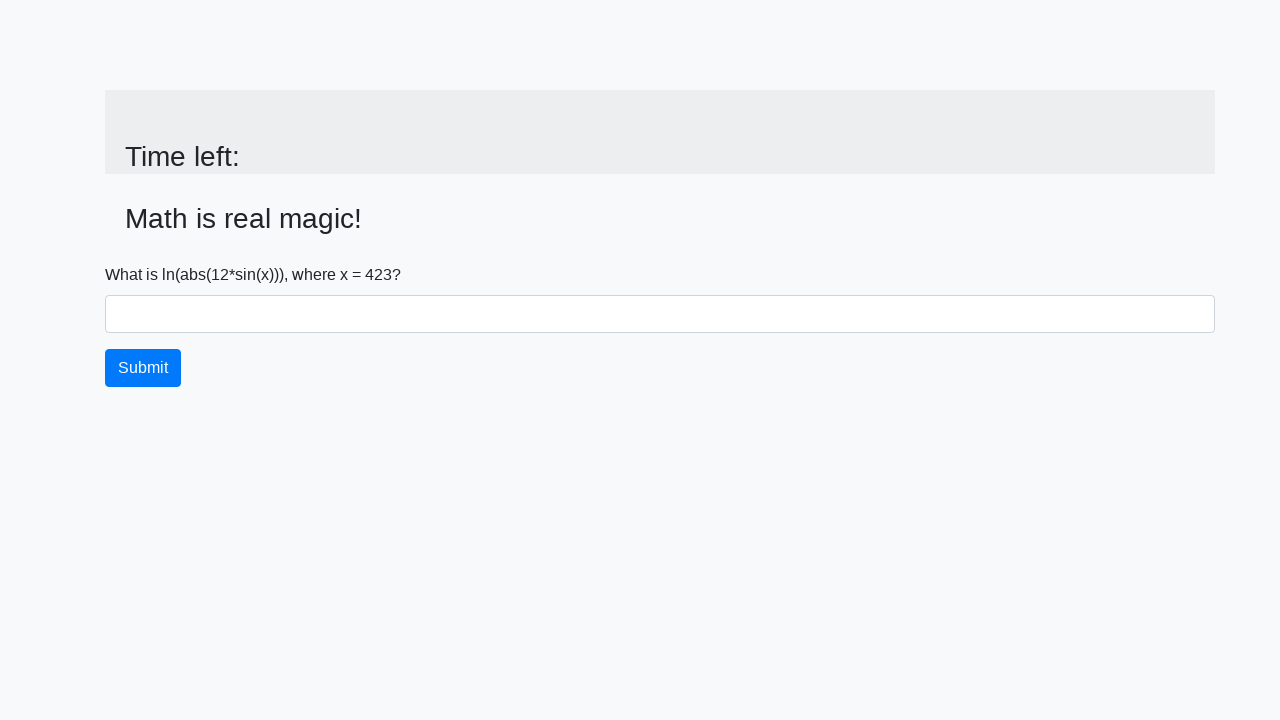

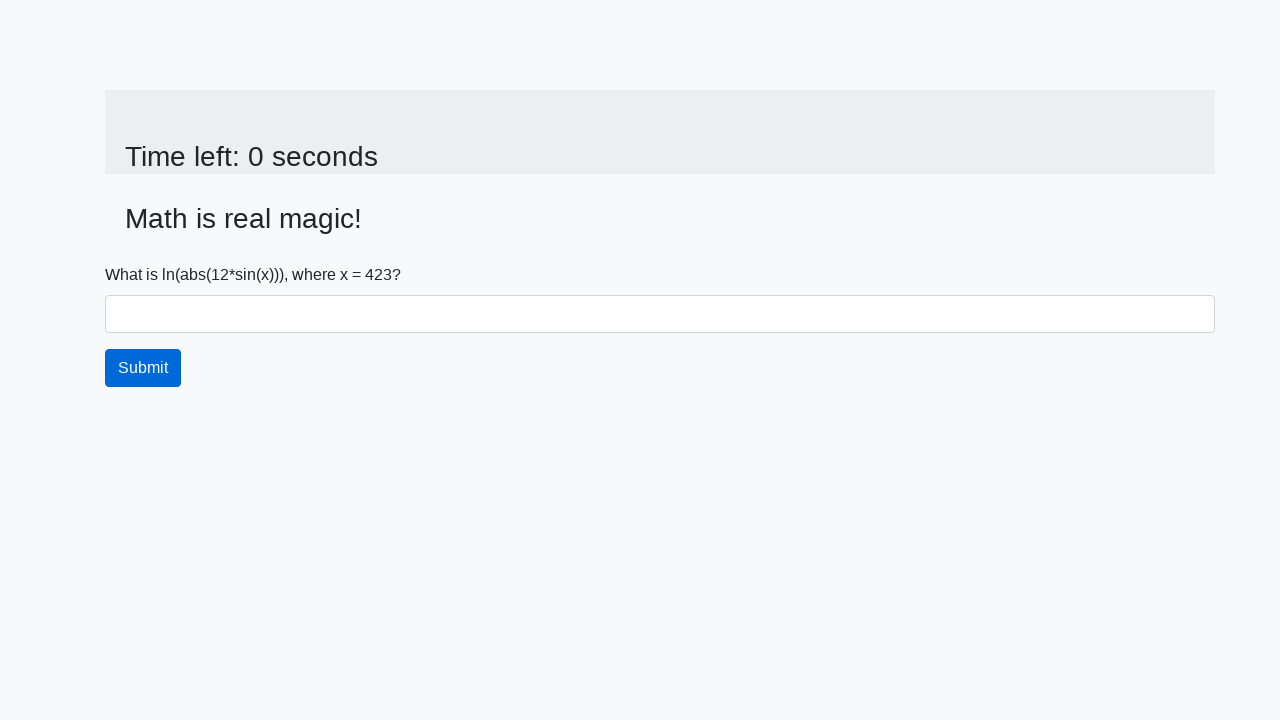